Validates that the "Sign In" link is displayed on the CRM page and clicks it to verify it's functional

Starting URL: https://automationplayground.com/crm/

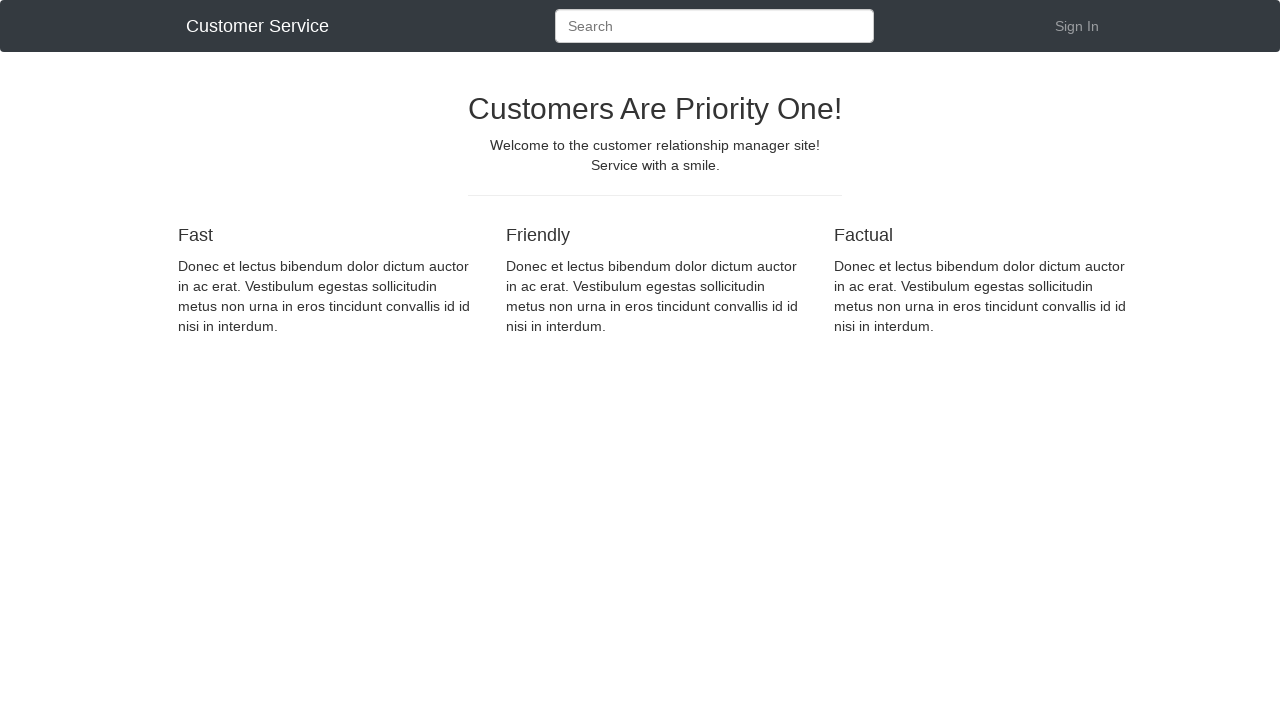

Located the 'Sign In' link on the CRM page
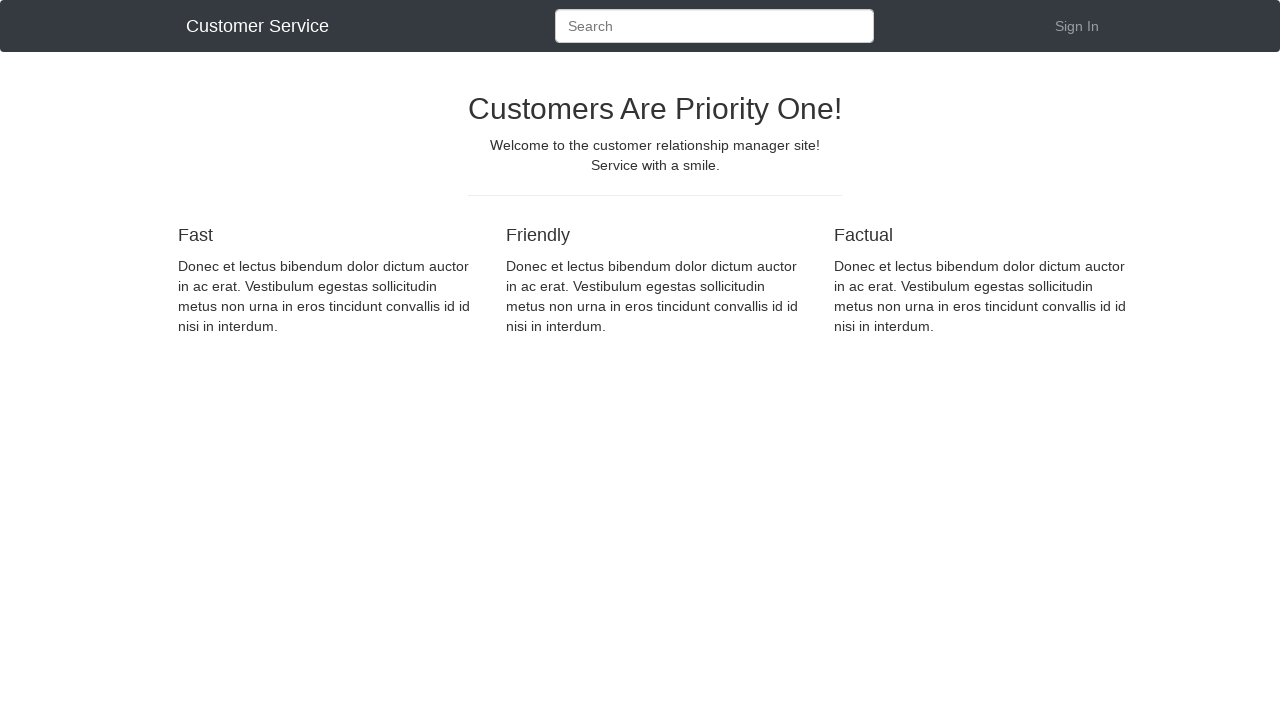

Waited for 'Sign In' link to become visible
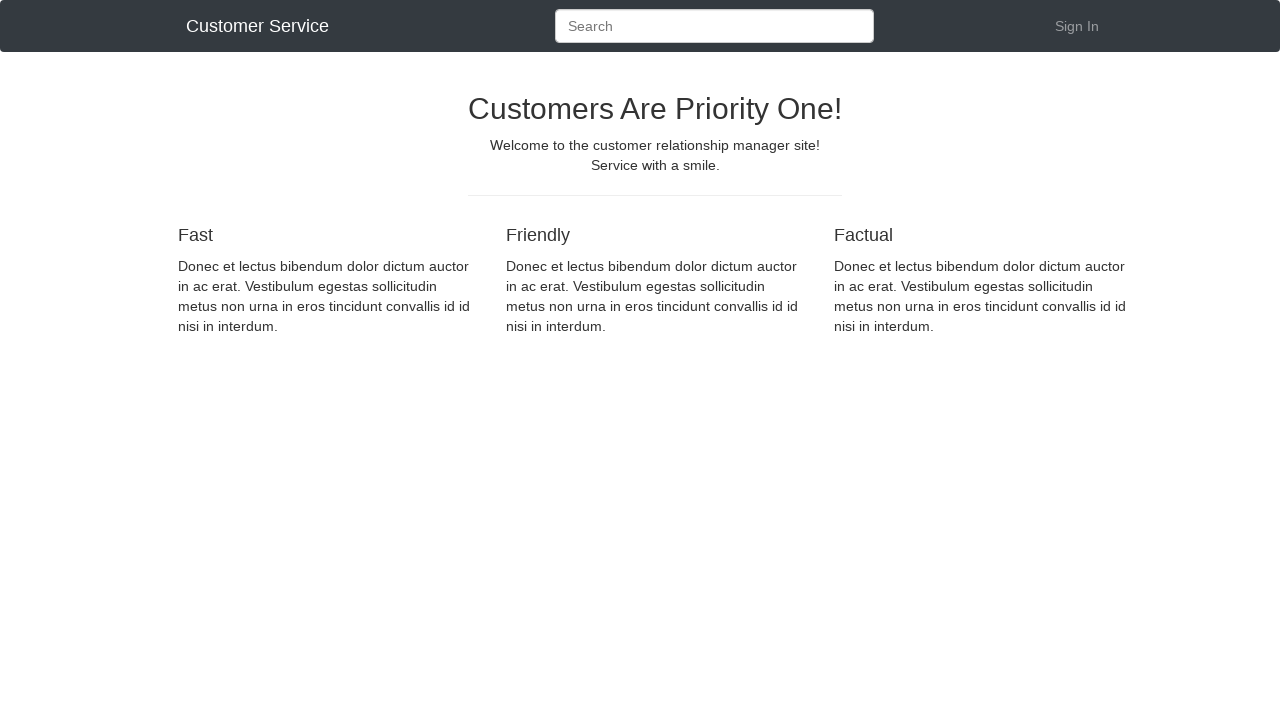

Verified 'Sign In' link is displayed
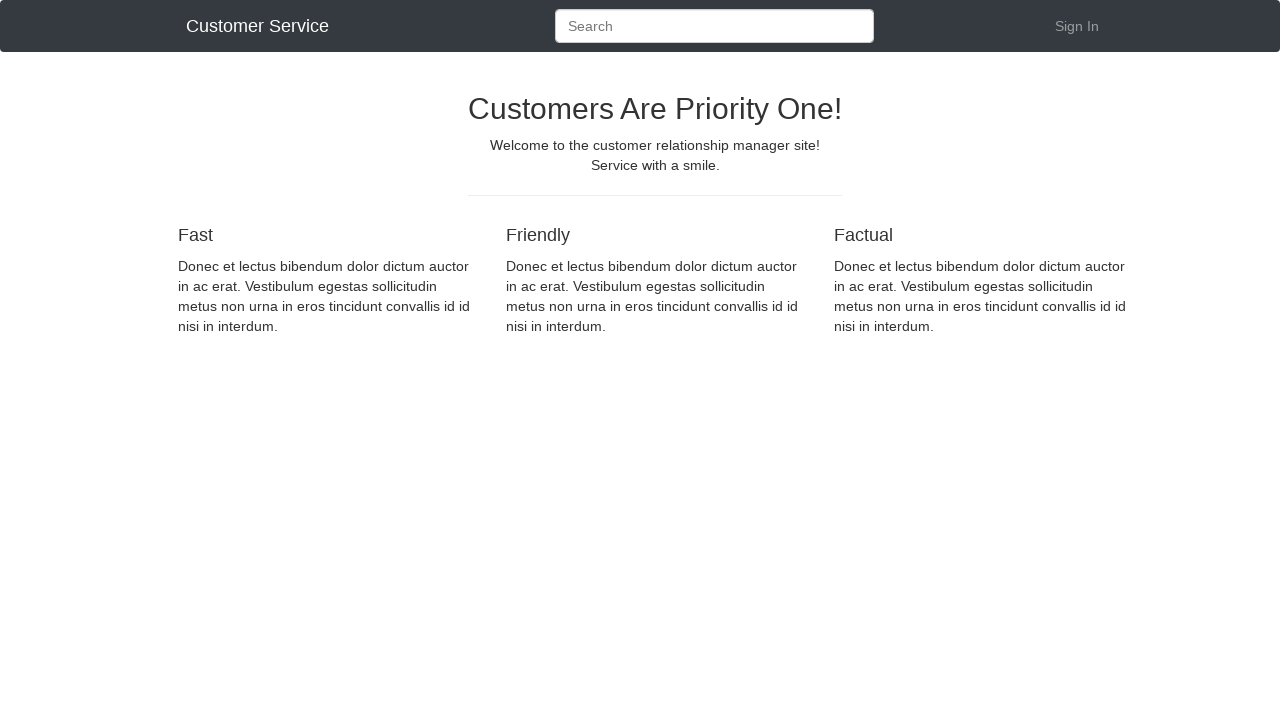

Clicked the 'Sign In' link to verify it's functional at (1077, 26) on a >> internal:has-text="Sign In"i
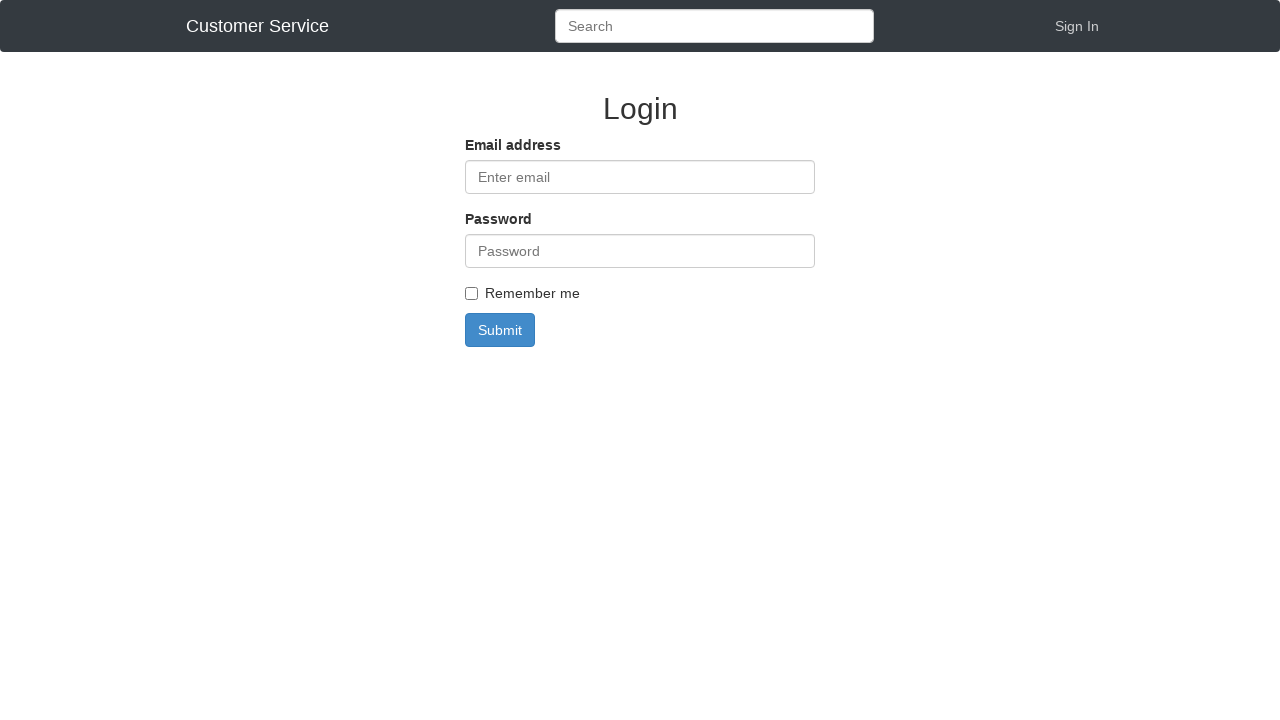

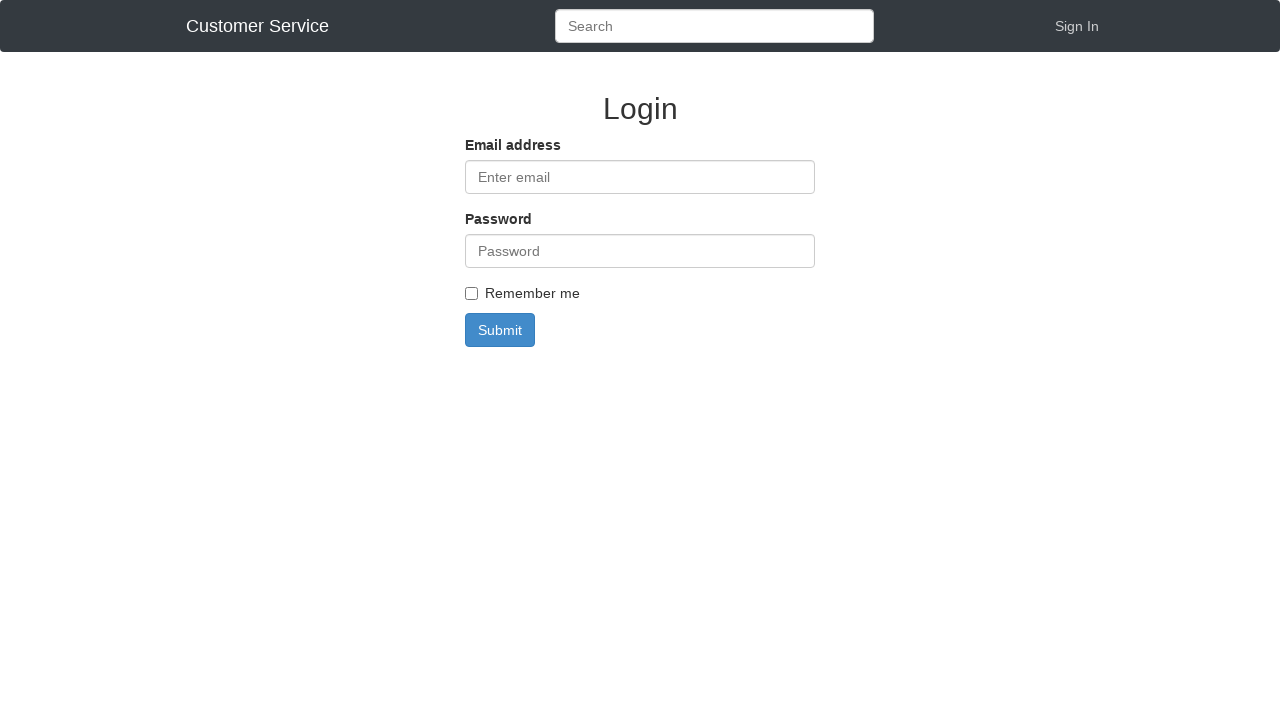